Tests that edits are saved when the input loses focus (blur event)

Starting URL: https://demo.playwright.dev/todomvc

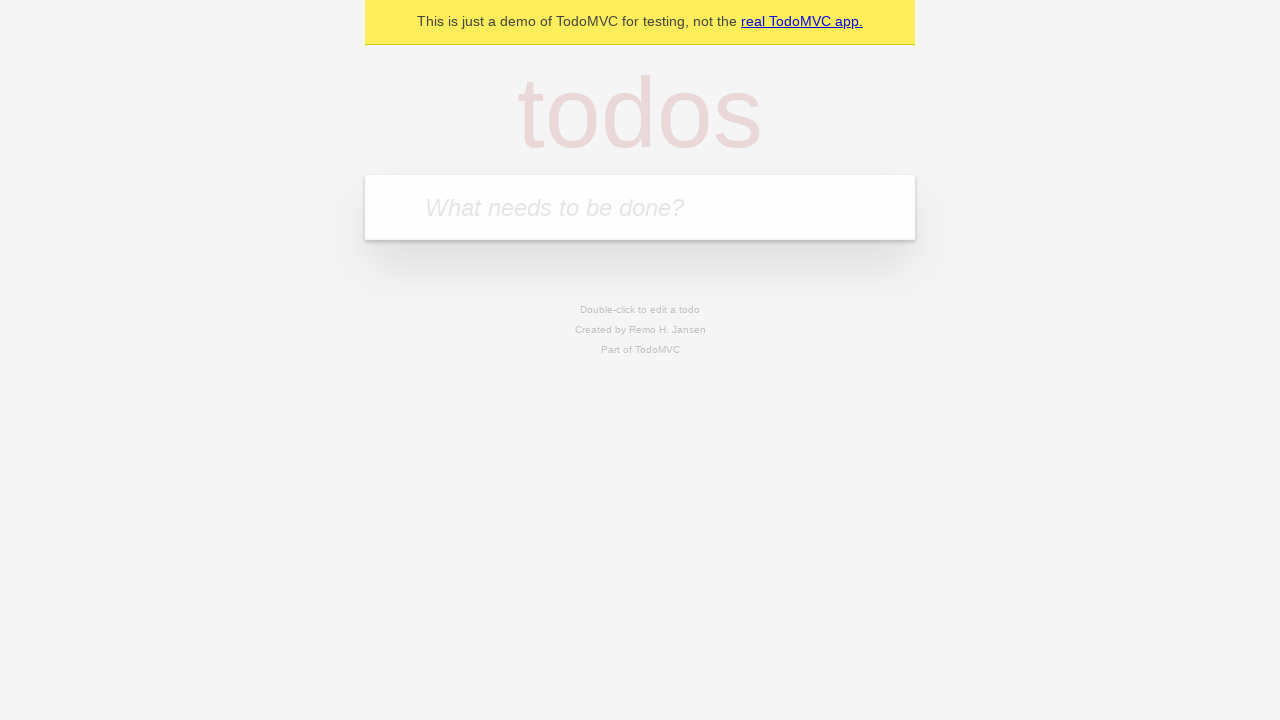

Filled new todo input with 'buy some cheese' on internal:attr=[placeholder="What needs to be done?"i]
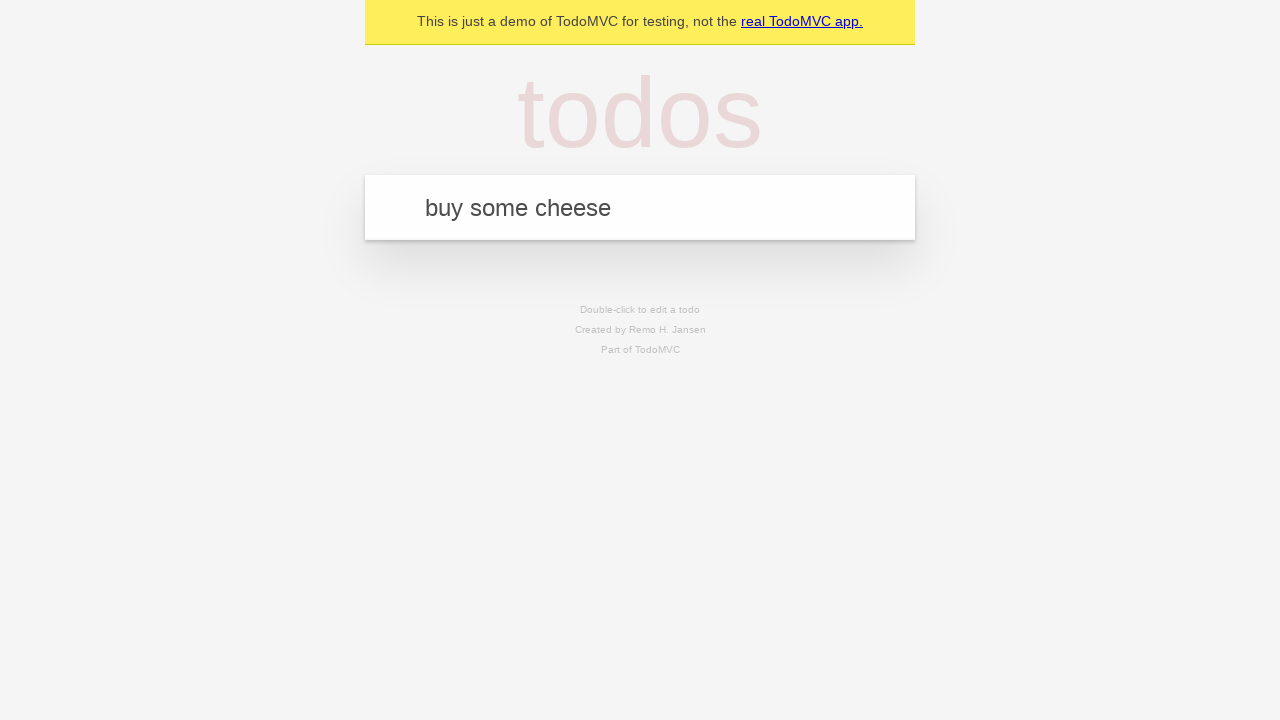

Pressed Enter to create first todo on internal:attr=[placeholder="What needs to be done?"i]
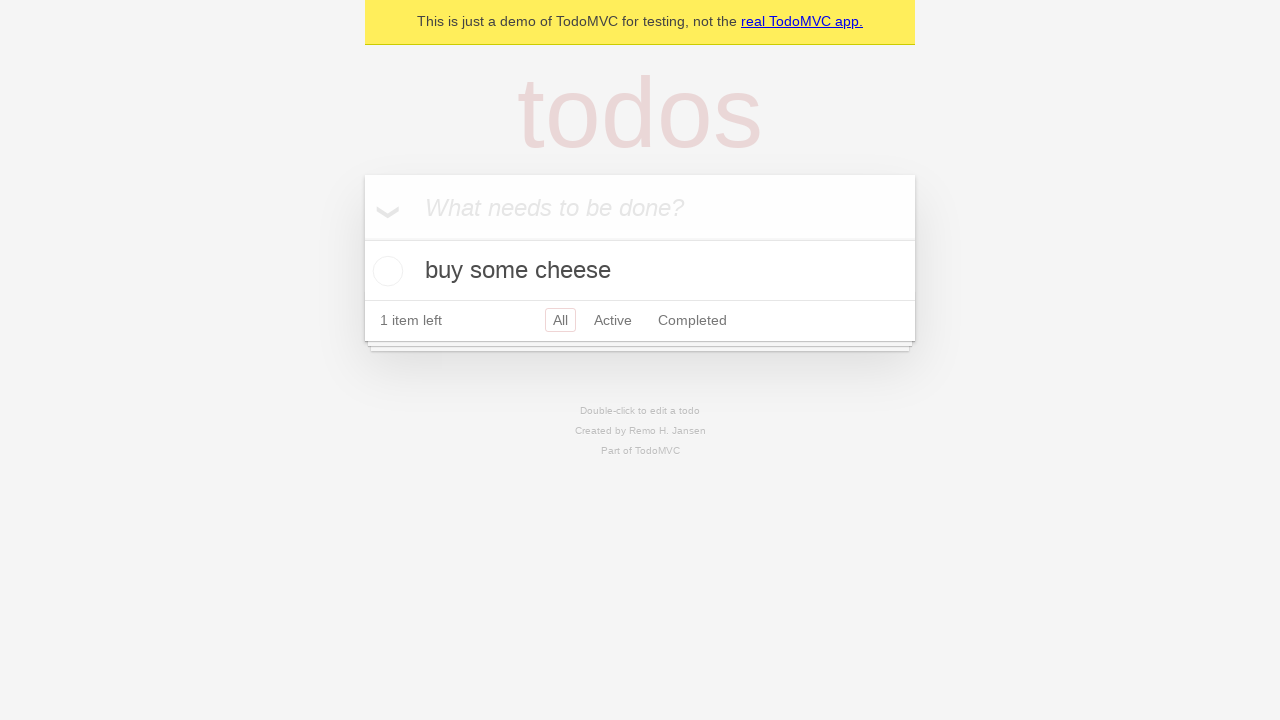

Filled new todo input with 'feed the cat' on internal:attr=[placeholder="What needs to be done?"i]
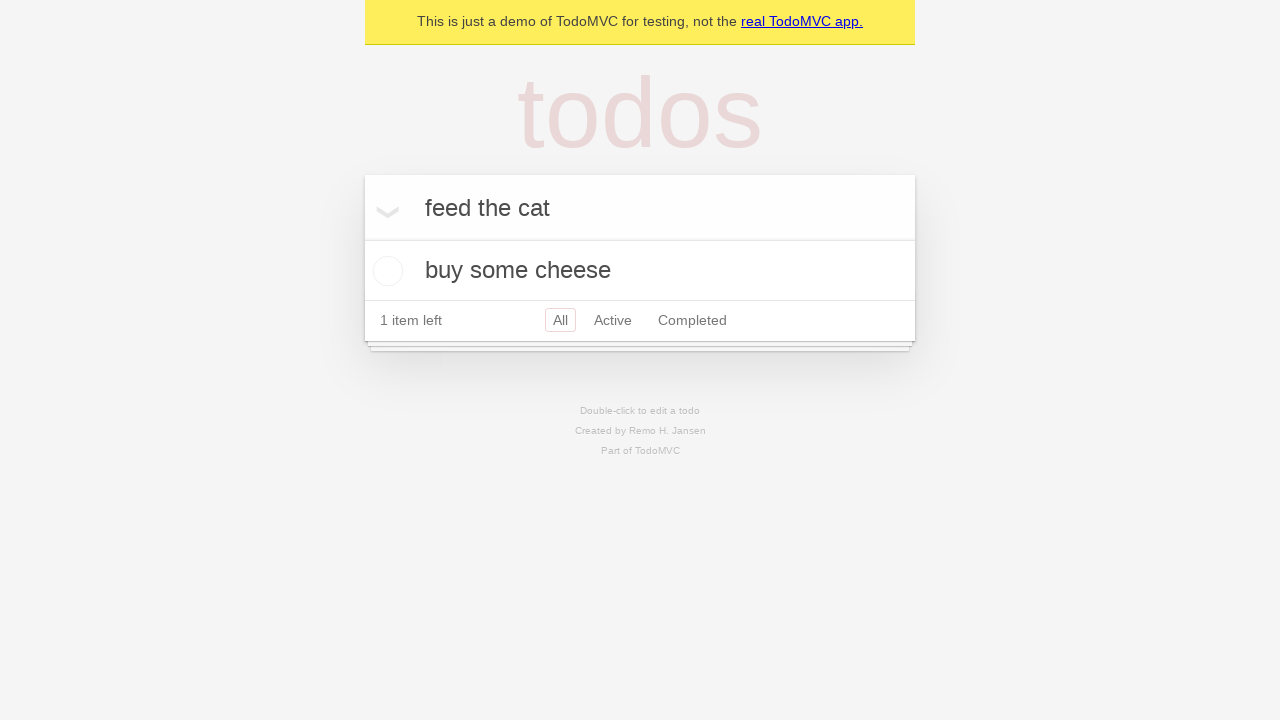

Pressed Enter to create second todo on internal:attr=[placeholder="What needs to be done?"i]
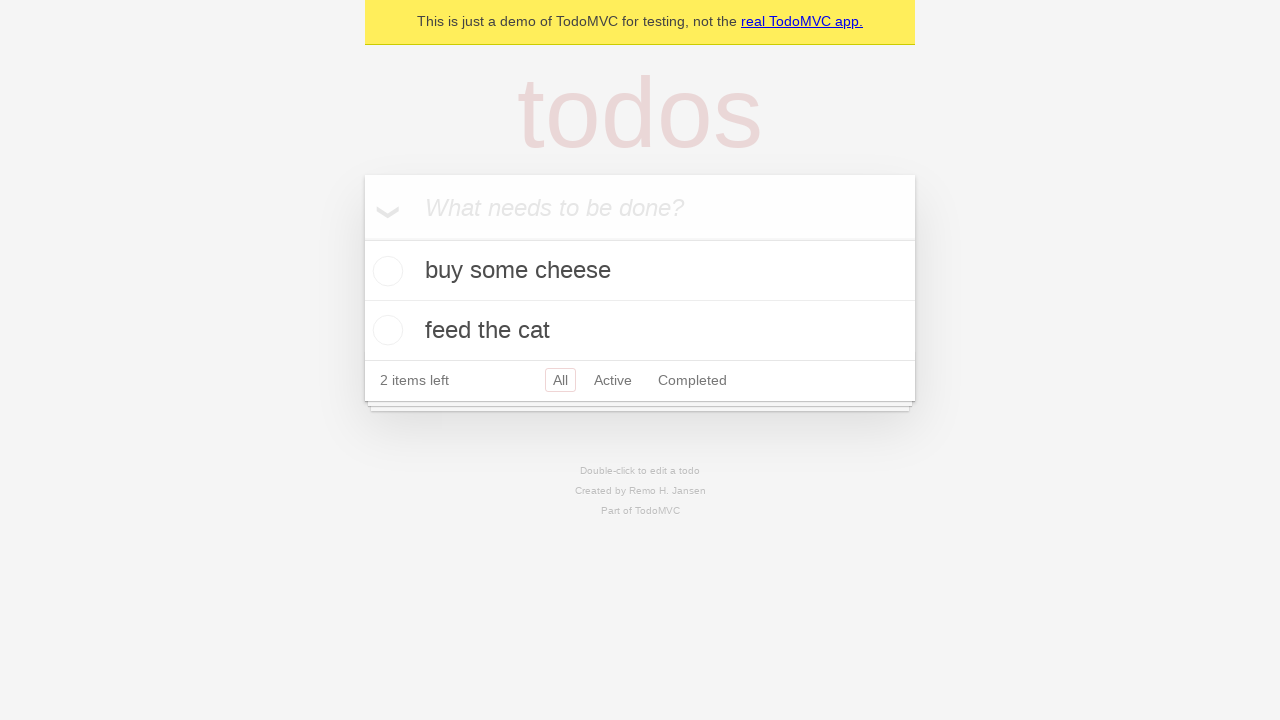

Filled new todo input with 'book a doctors appointment' on internal:attr=[placeholder="What needs to be done?"i]
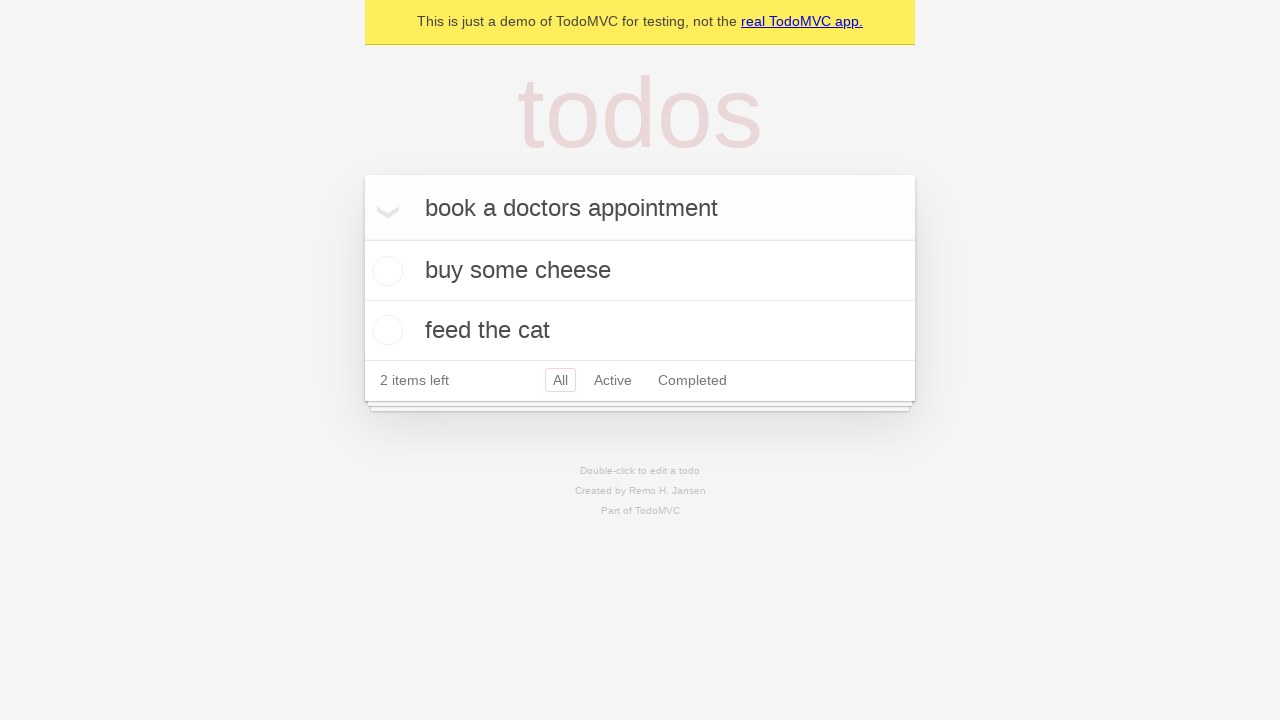

Pressed Enter to create third todo on internal:attr=[placeholder="What needs to be done?"i]
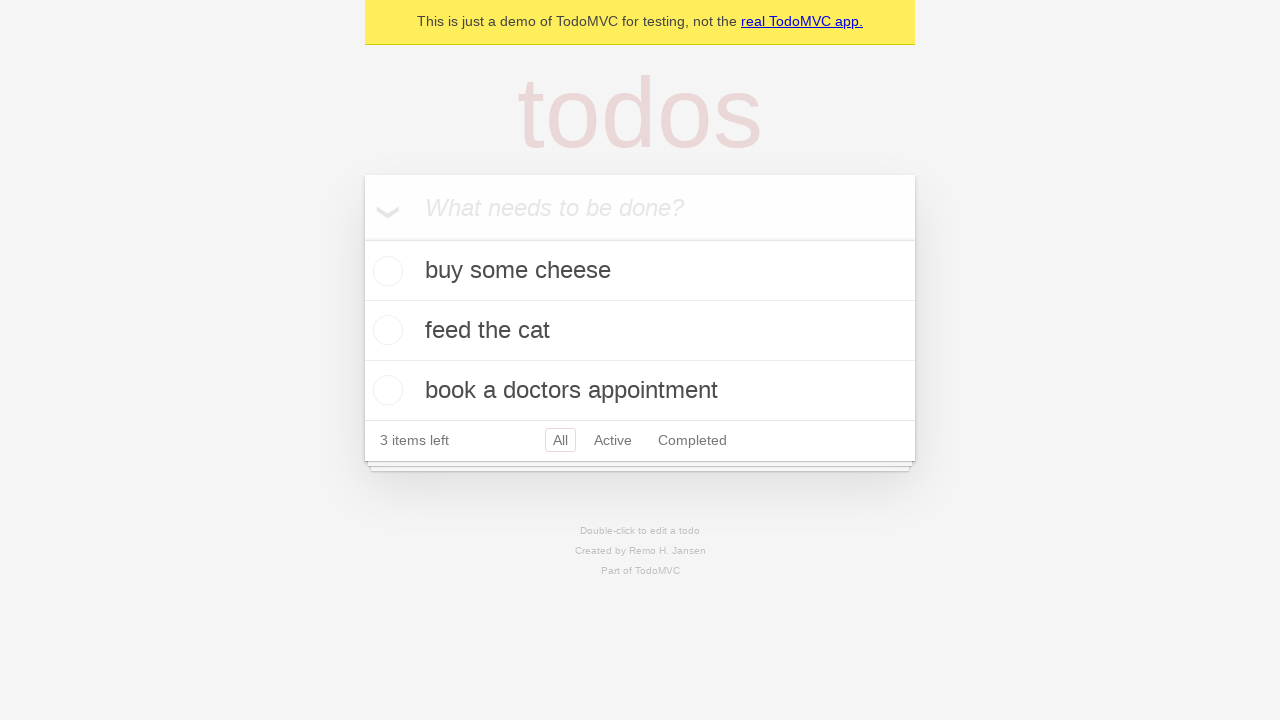

Double-clicked on second todo item to enter edit mode at (640, 331) on internal:testid=[data-testid="todo-item"s] >> nth=1
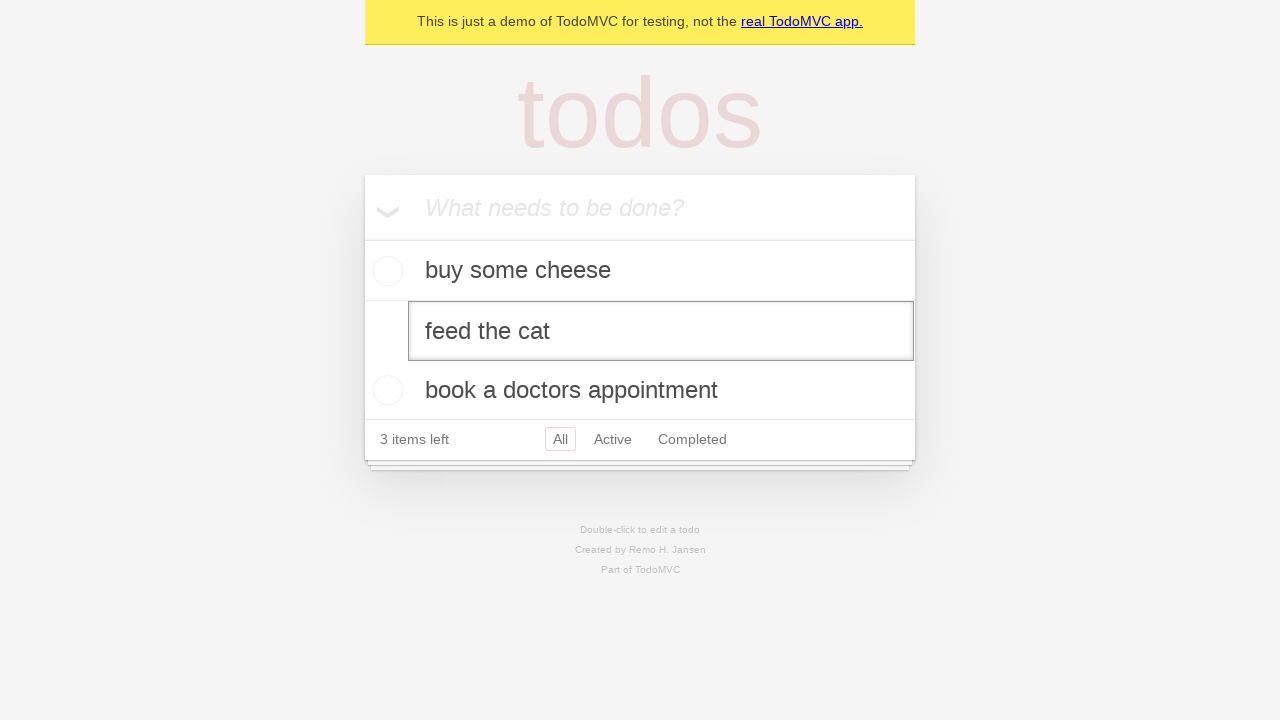

Updated second todo text to 'buy some sausages' on internal:testid=[data-testid="todo-item"s] >> nth=1 >> internal:role=textbox[nam
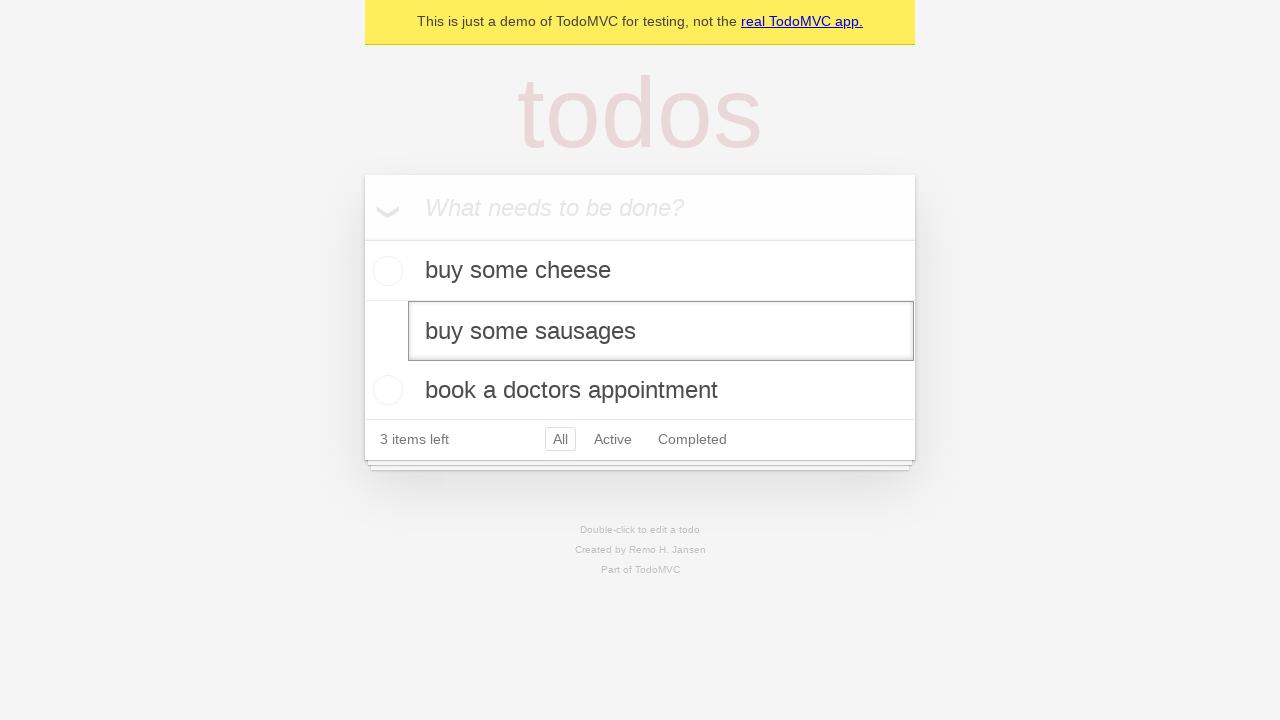

Dispatched blur event on edit input to trigger save
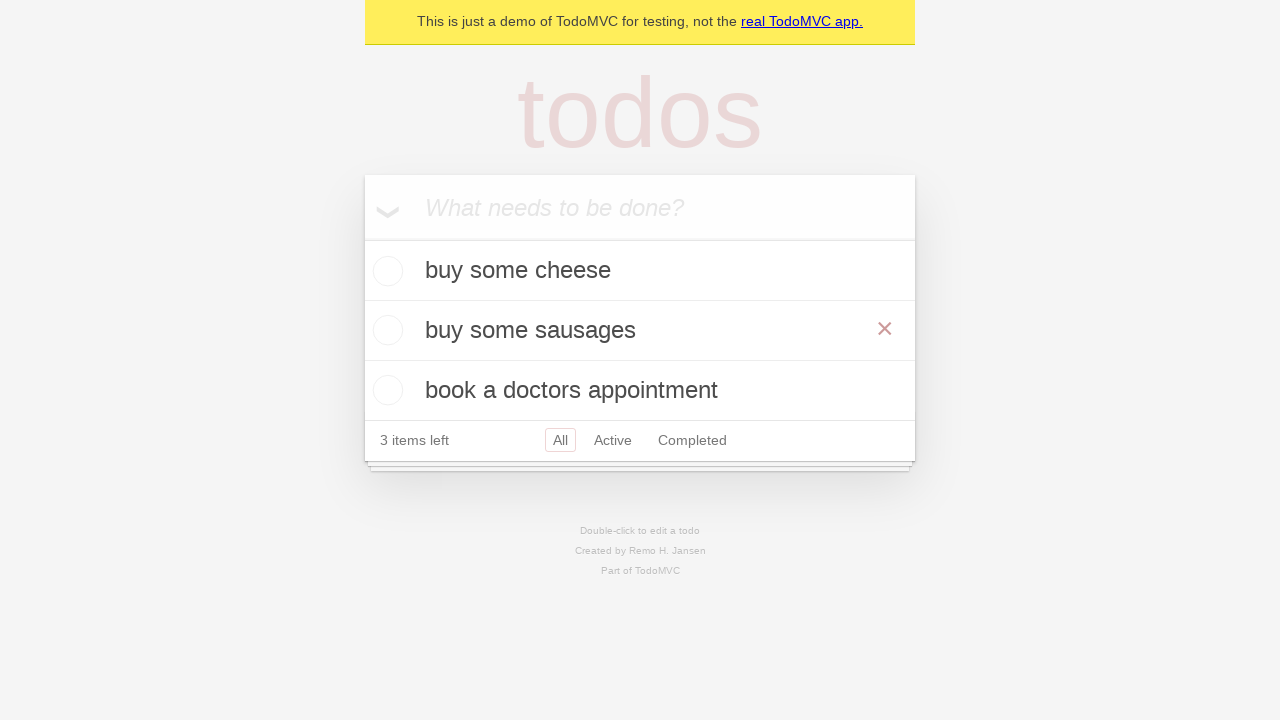

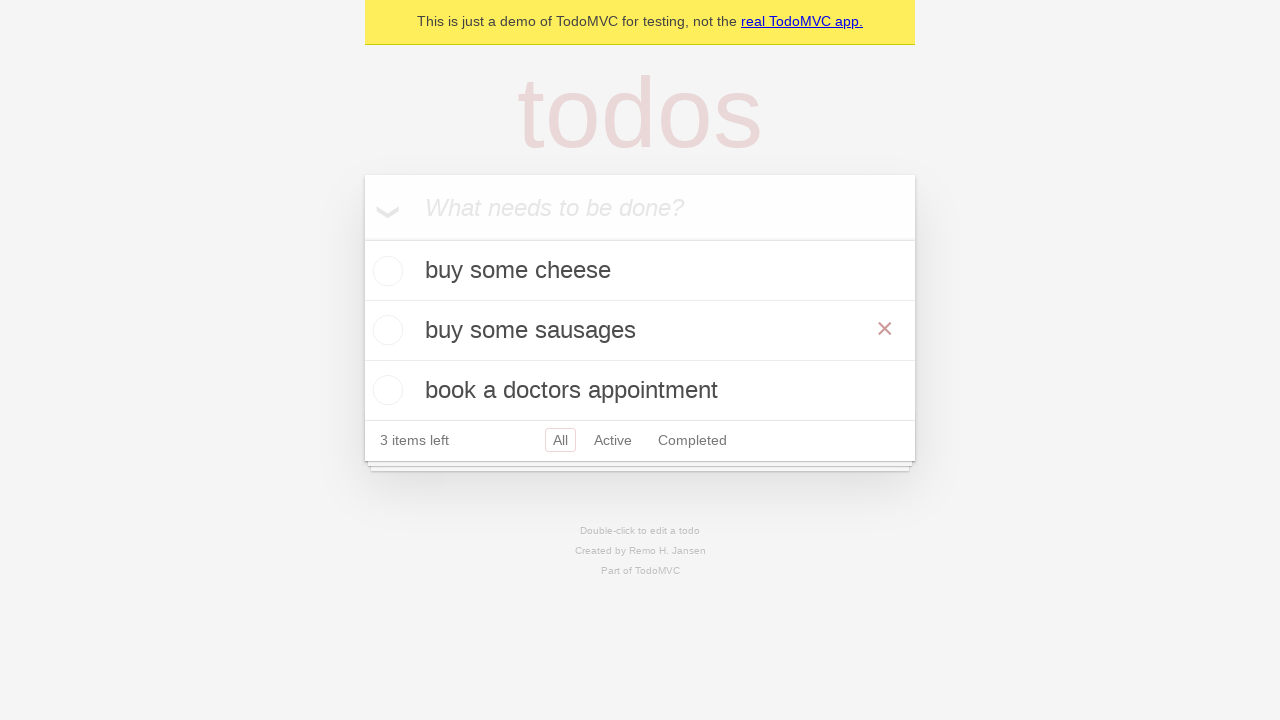